Tests division where zero is divided by a number: 0/2

Starting URL: https://duffmanns.github.io/calc-test/calculator/app/index.html

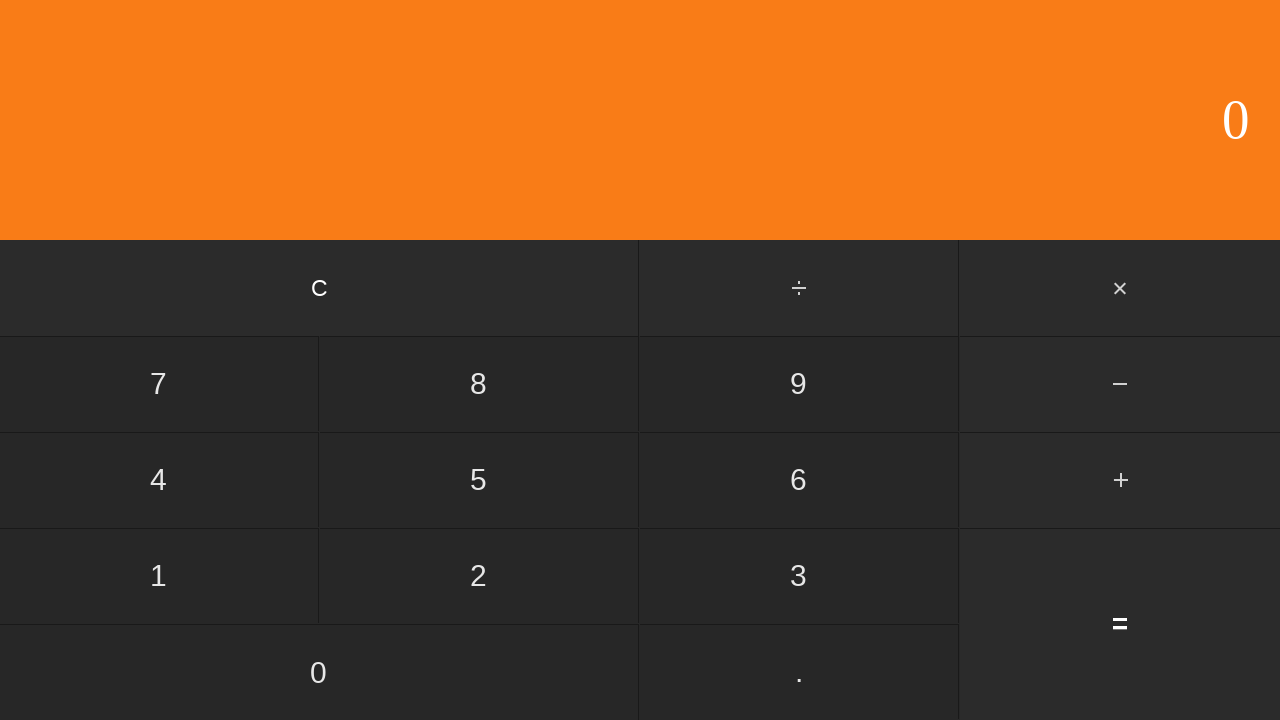

Clicked 0 button at (1236, 120) on text=0
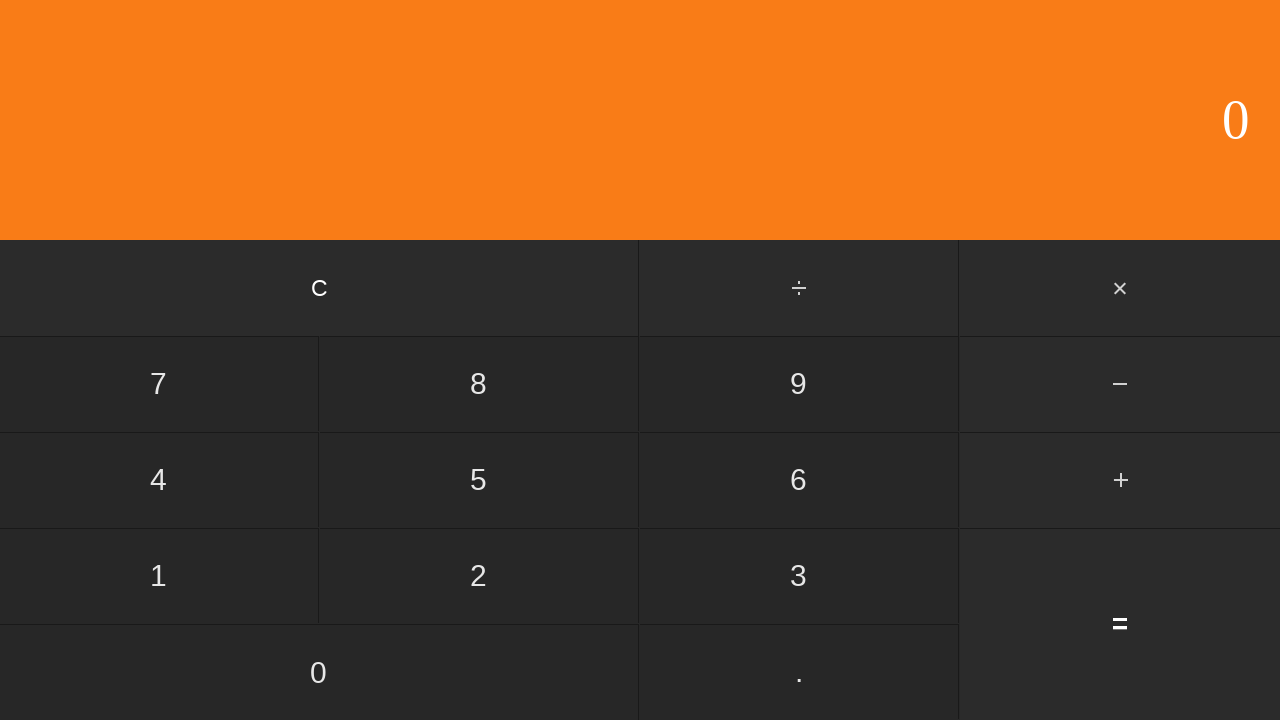

Clicked division (÷) button at (800, 288) on text=÷
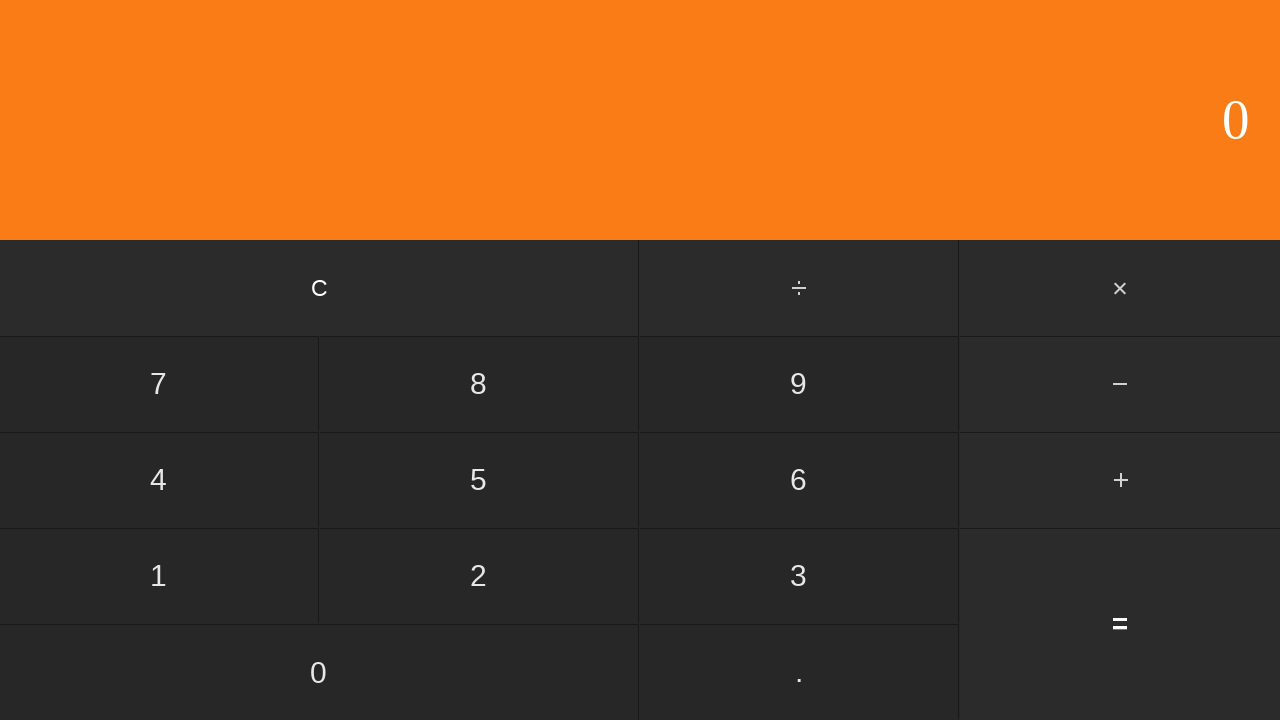

Clicked 2 button at (479, 576) on text=2
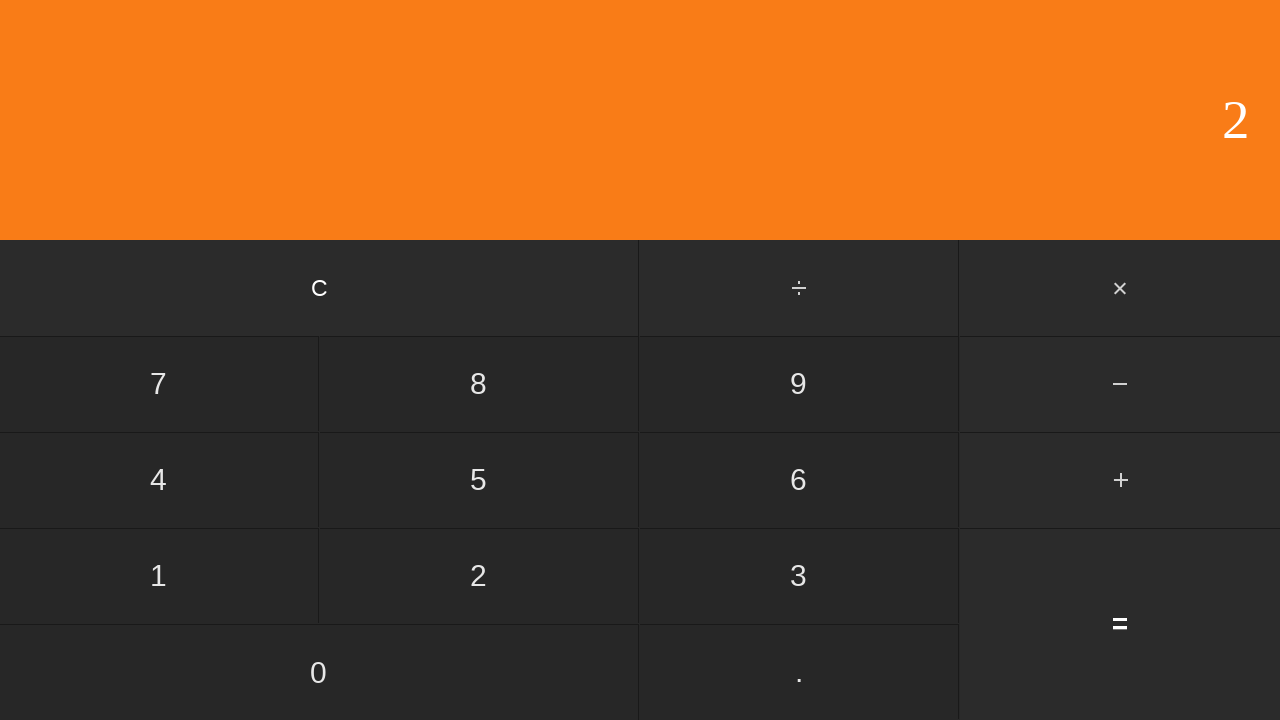

Clicked equals (=) button to calculate 0÷2 at (1120, 624) on text==
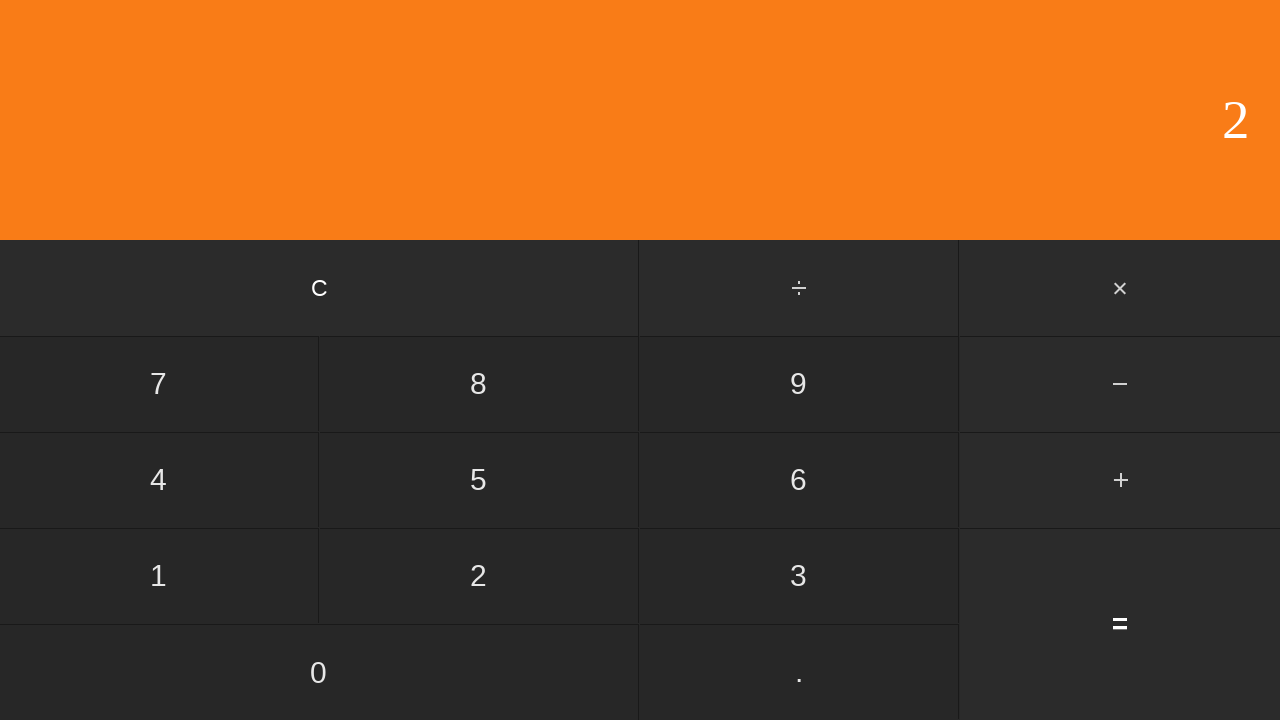

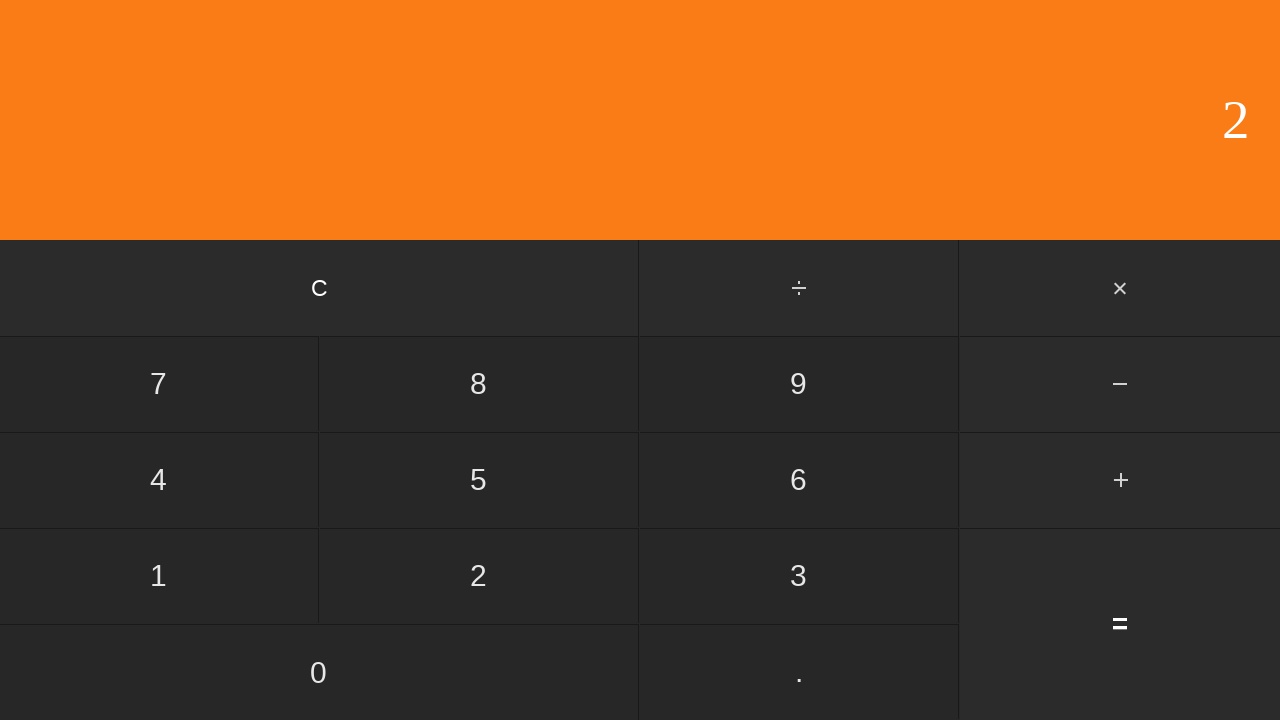